Tests jQuery UI drag and drop functionality by dragging an element and dropping it onto a target area within an iframe

Starting URL: https://jqueryui.com/droppable/

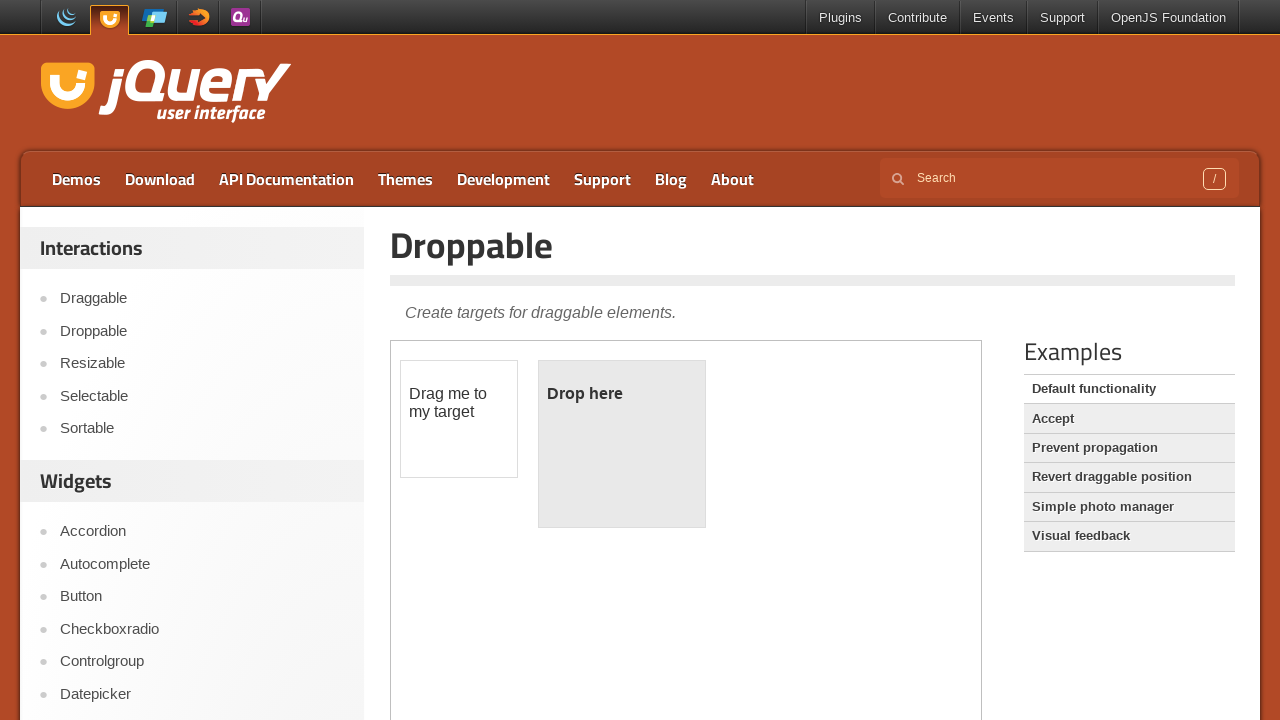

Located iframe containing drag and drop demo
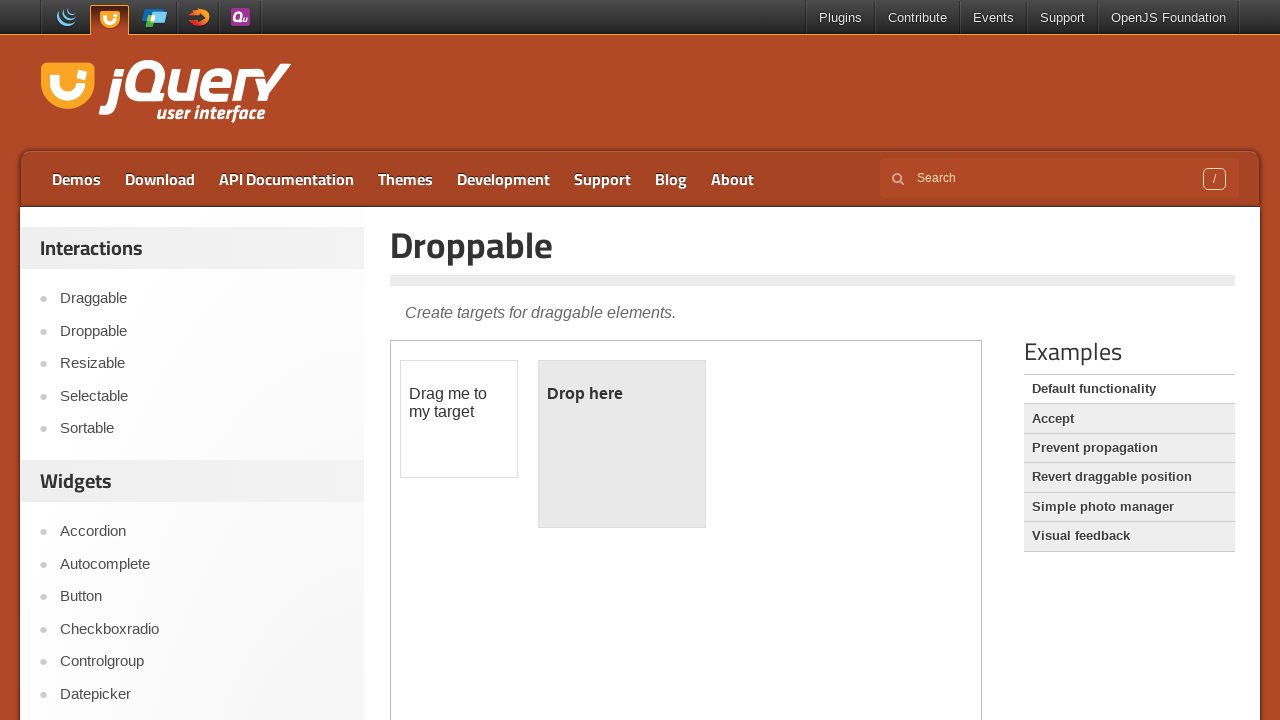

Located draggable element within iframe
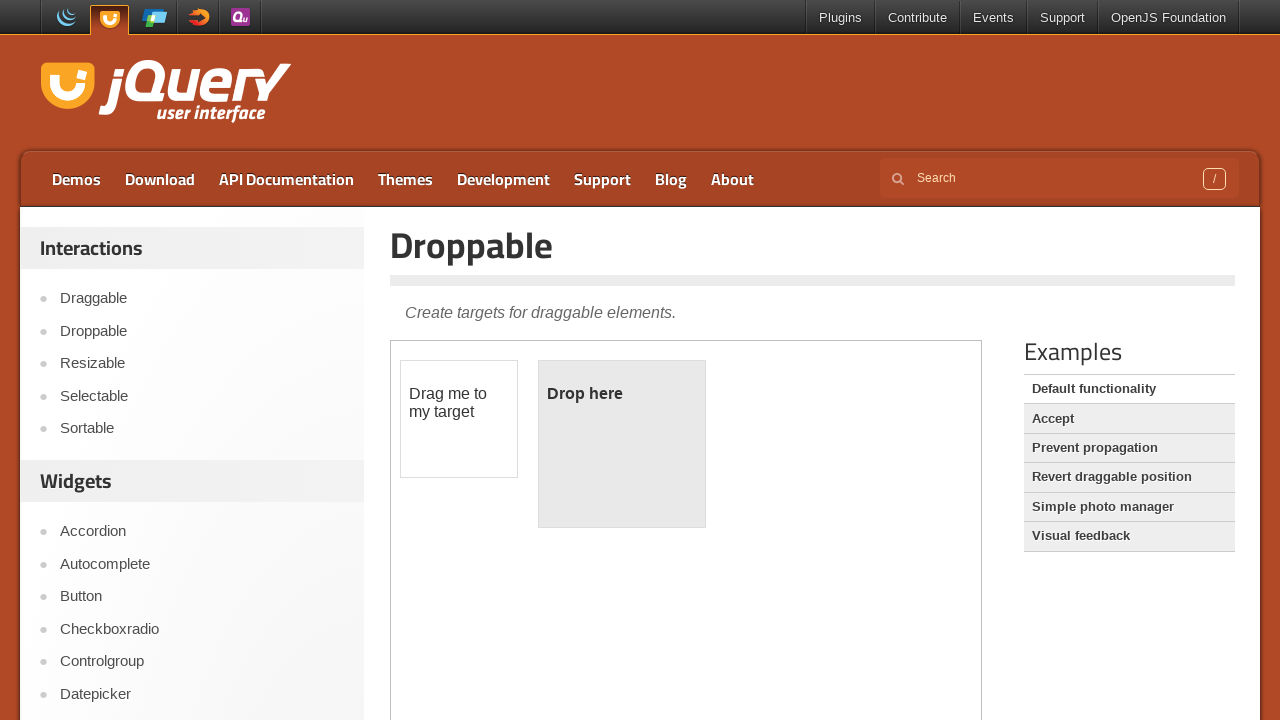

Located droppable target element within iframe
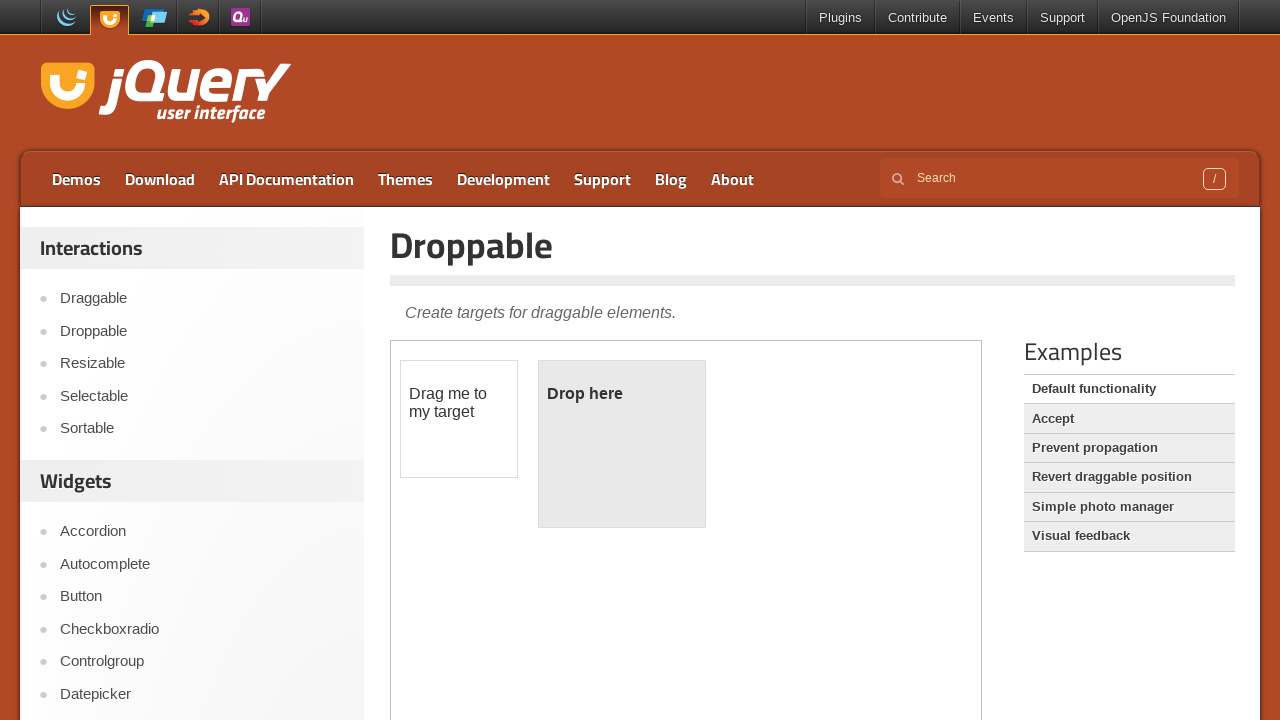

Dragged element onto droppable target at (622, 444)
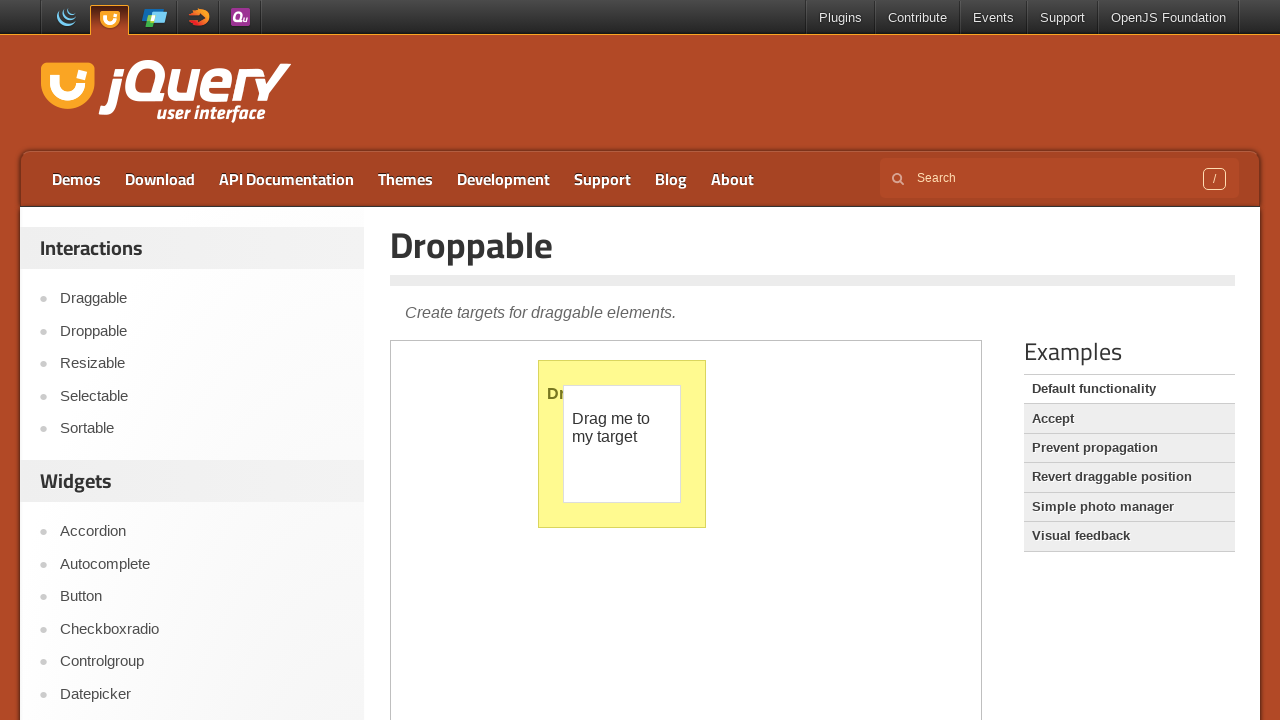

Waited 2 seconds for drag and drop action to complete
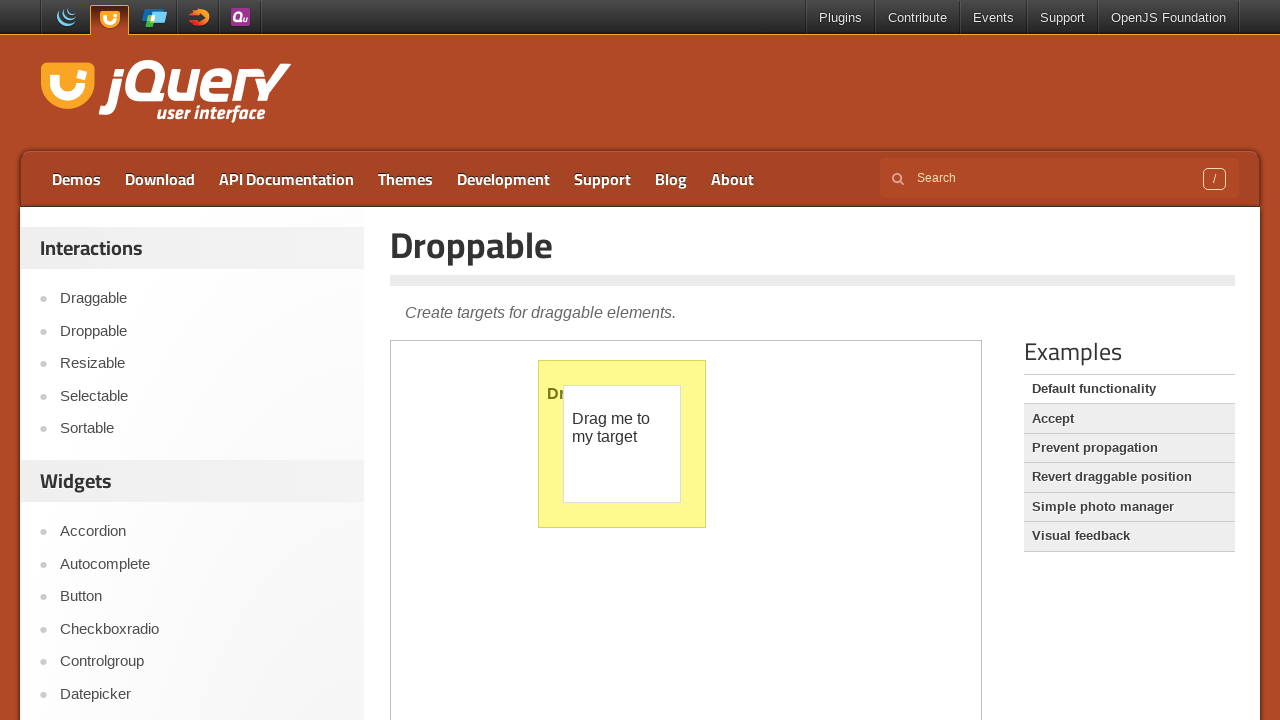

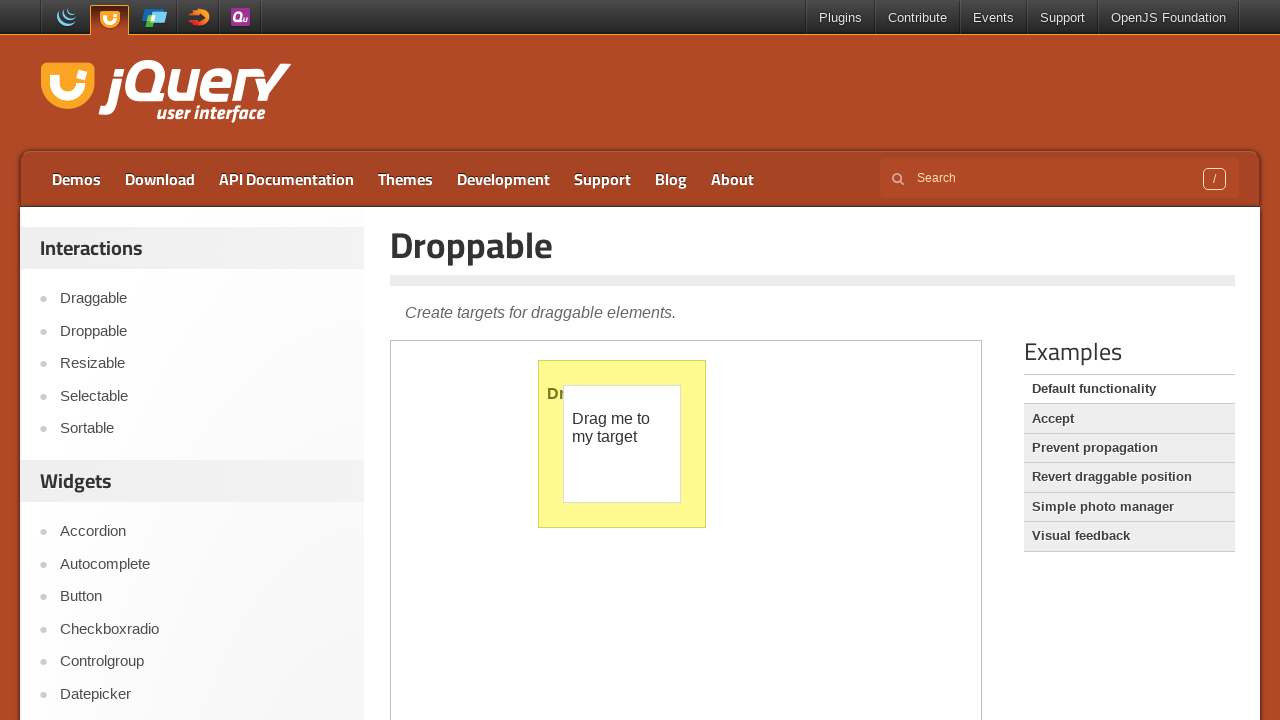